Tests drag and drop functionality by dragging an element into a drop zone within an iframe

Starting URL: http://jqueryui.com/droppable

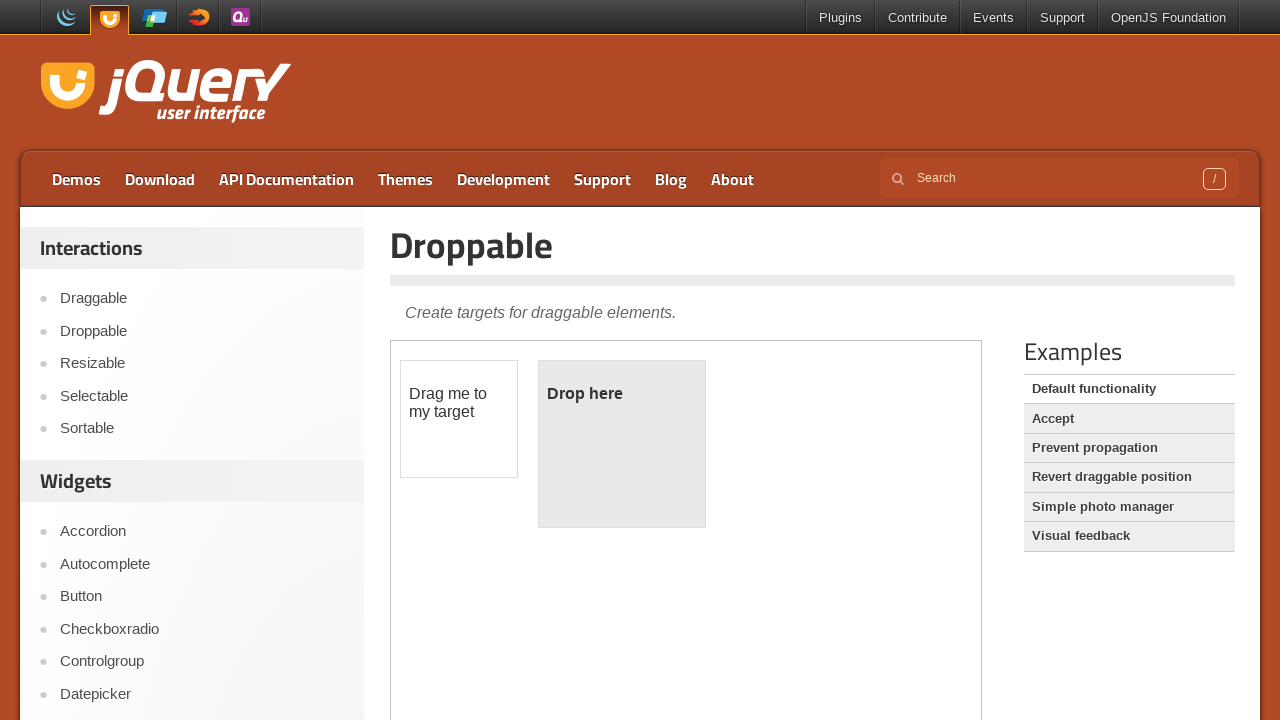

Located and selected the iframe
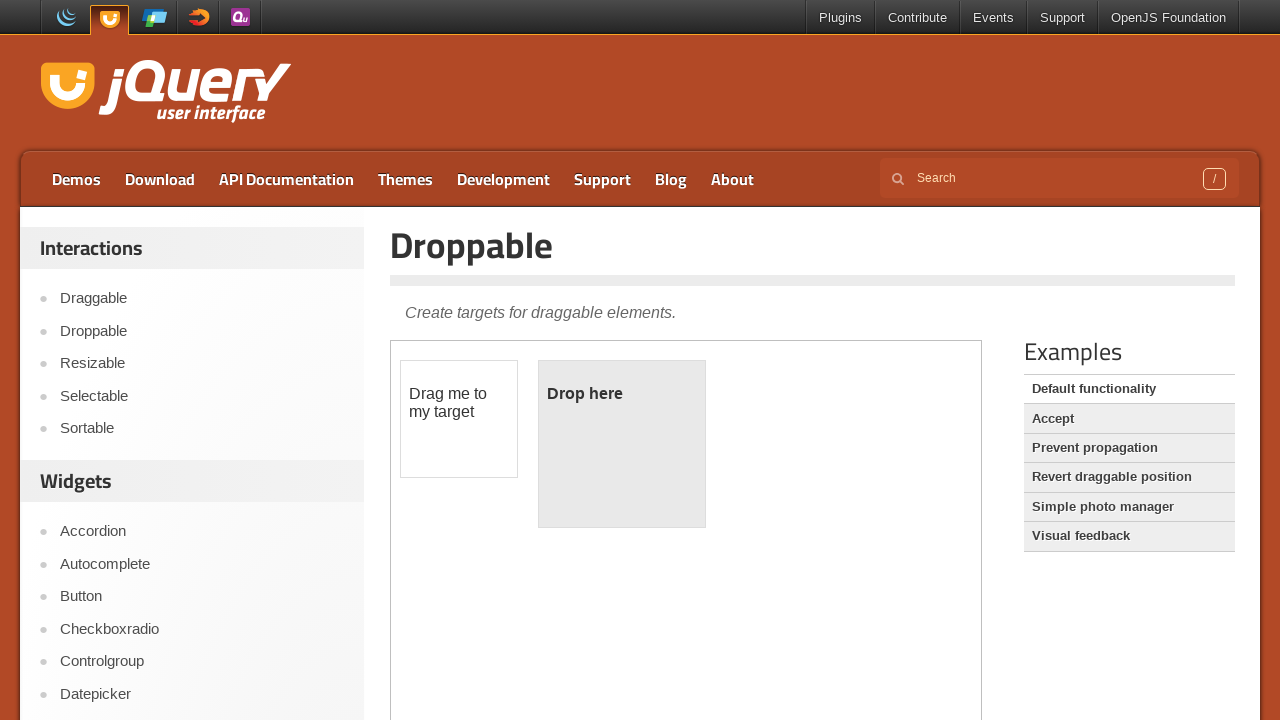

Located the draggable element with id 'draggable'
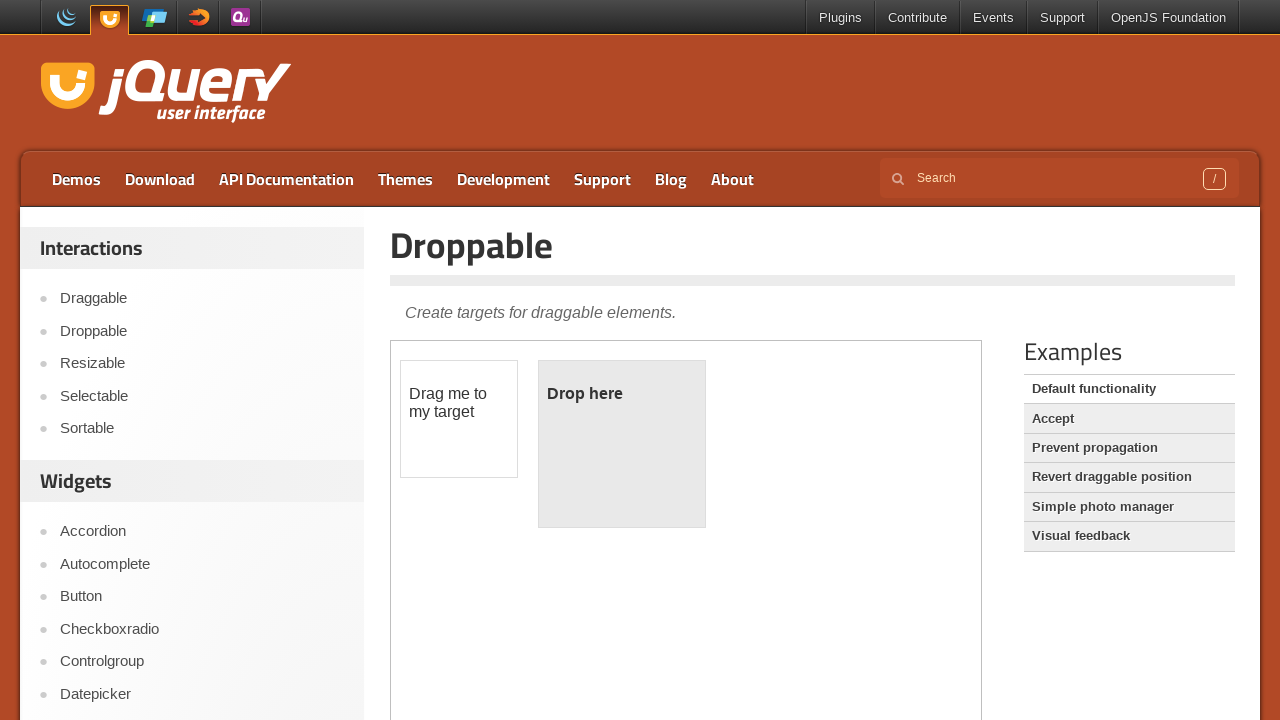

Located the droppable destination element with id 'droppable'
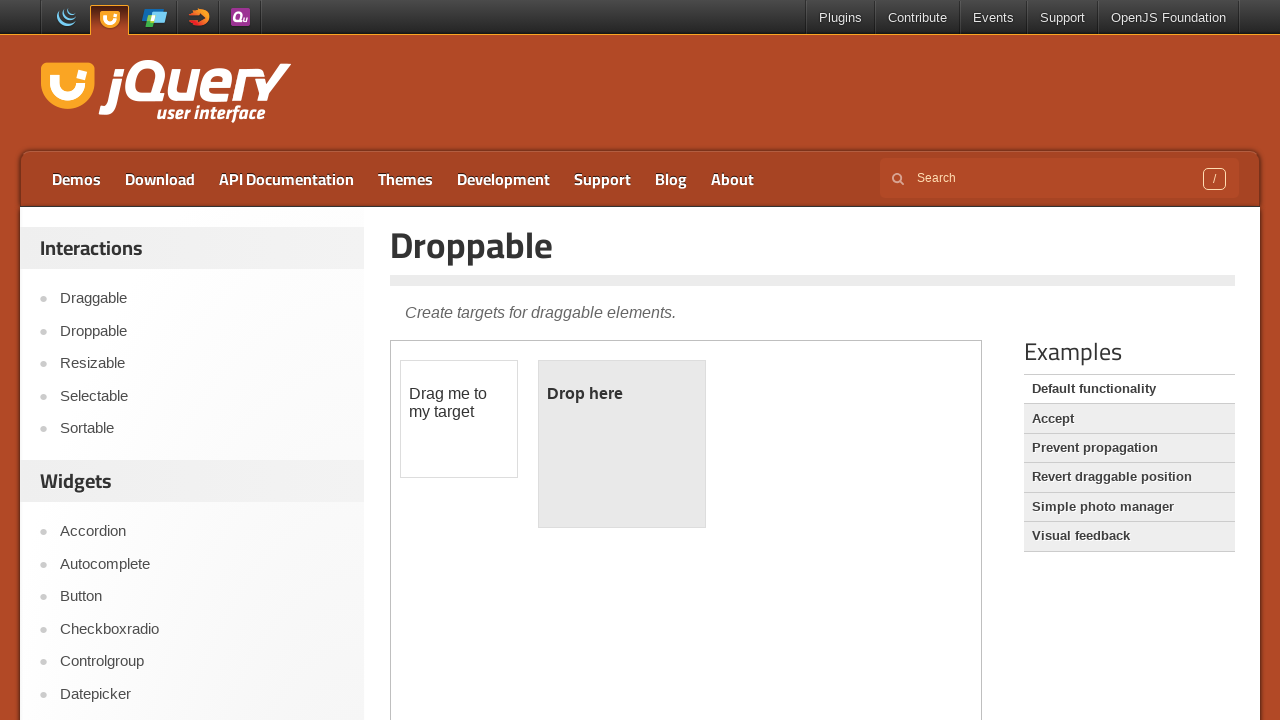

Dragged the draggable element into the droppable zone at (622, 444)
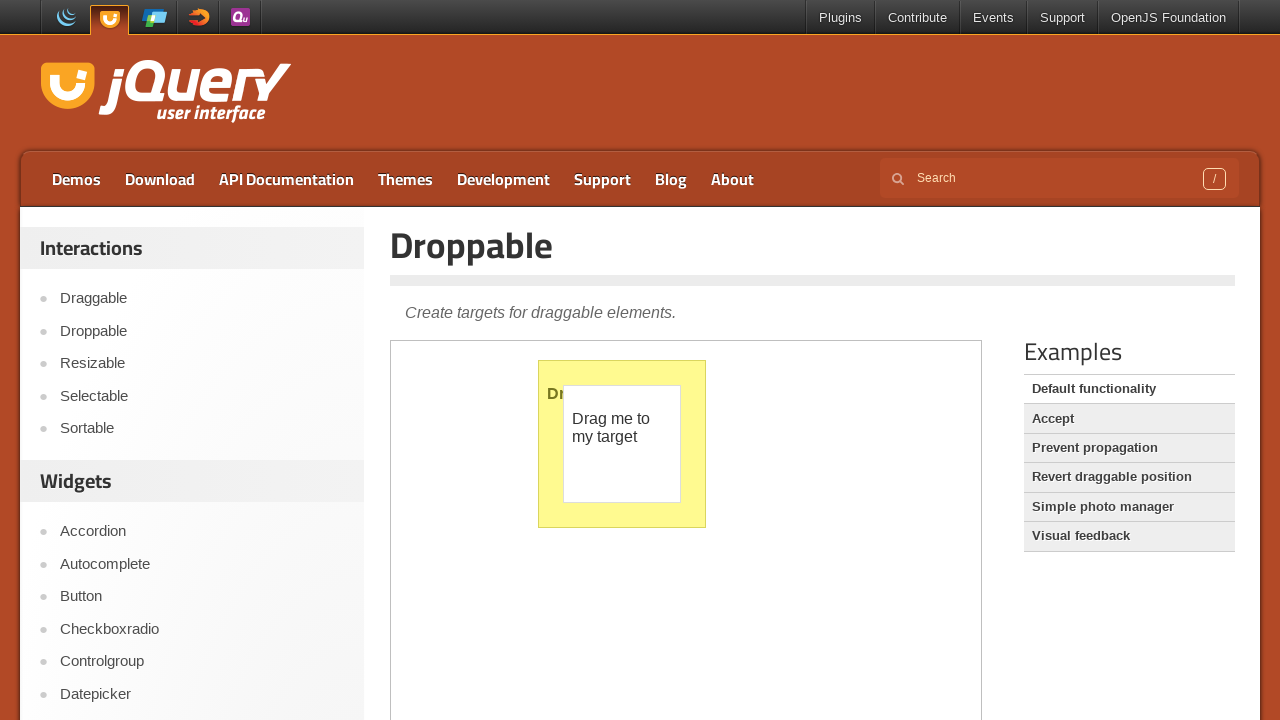

Confirmed that 'Dropped!' text appeared in the droppable zone
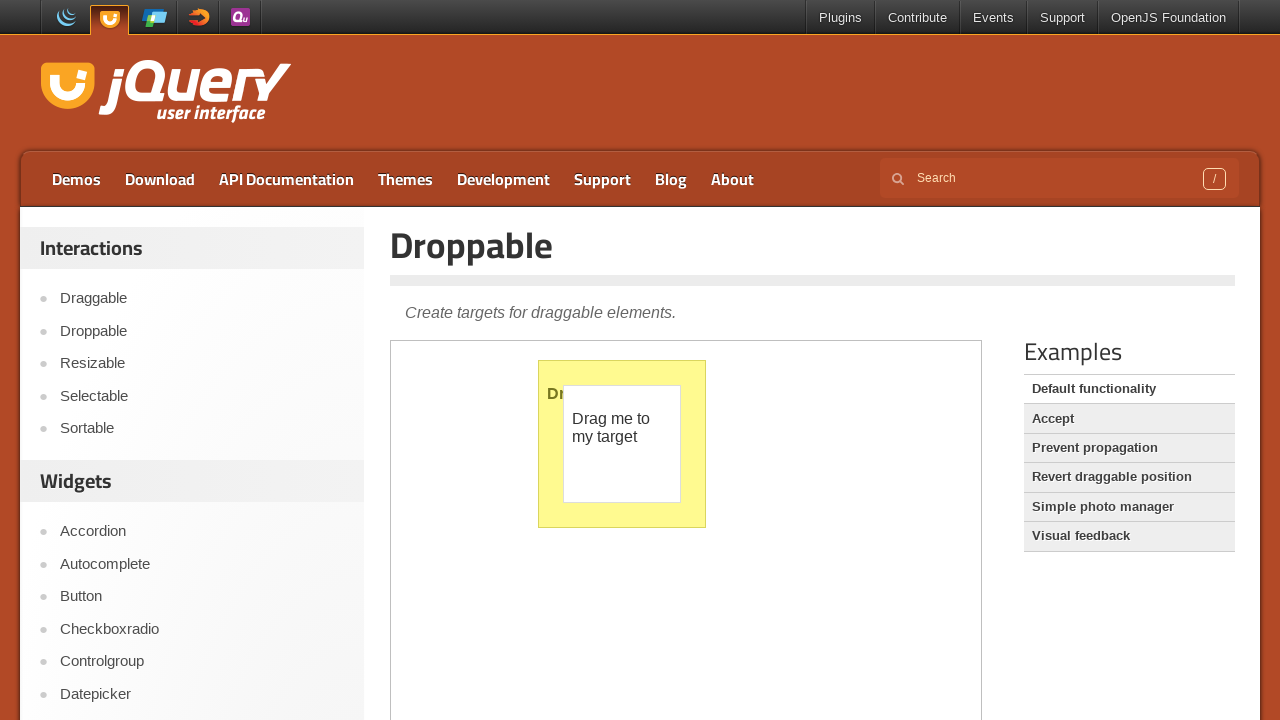

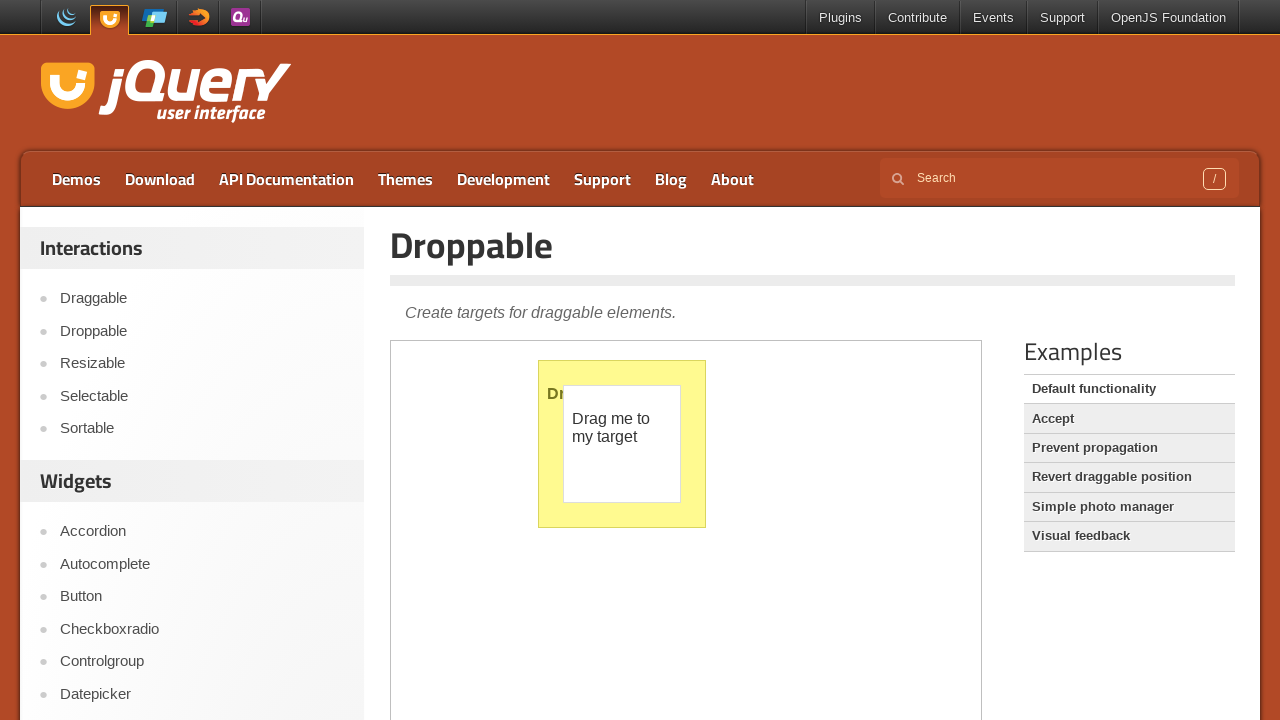